Navigates to Dating App Development page via the Verticals dropdown menu

Starting URL: https://www.tranktechnologies.com/

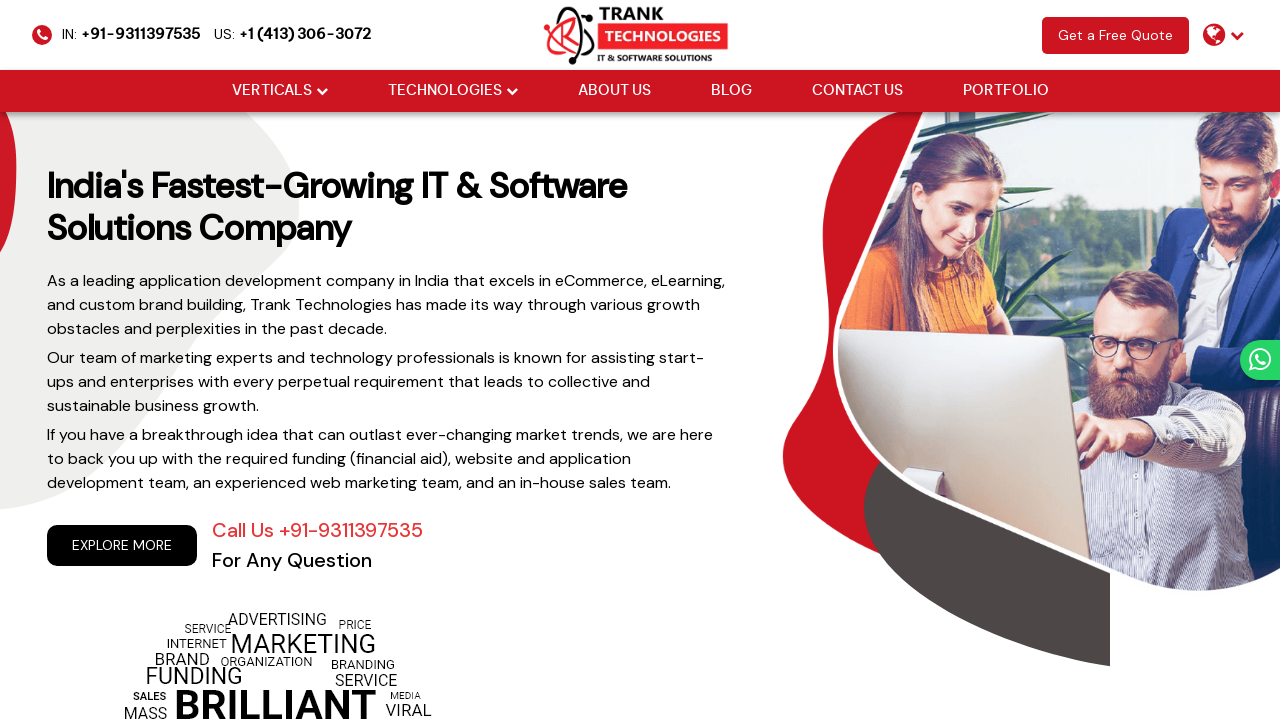

Hovered over Verticals dropdown menu at (272, 91) on xpath=//li[@class='drop_down']//a[@href='#'][normalize-space()='Verticals']
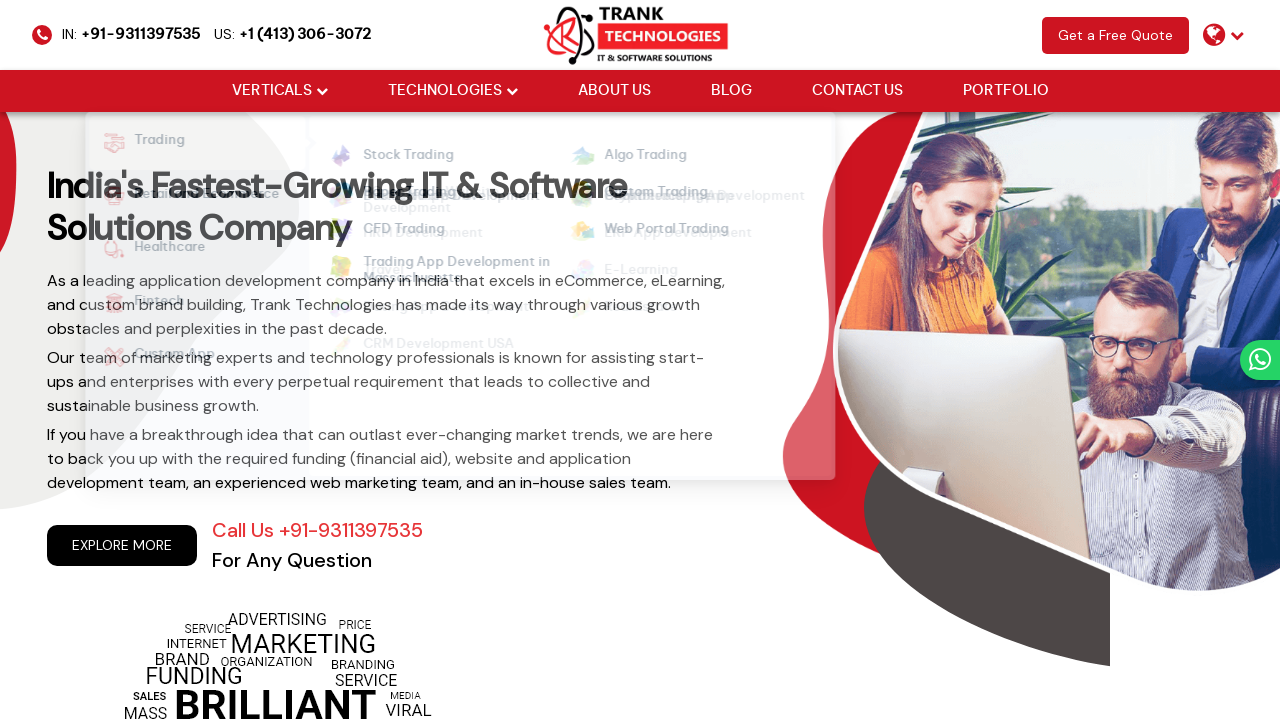

Hovered over Custom App submenu at (161, 357) on xpath=//strong[normalize-space()='Custom App']
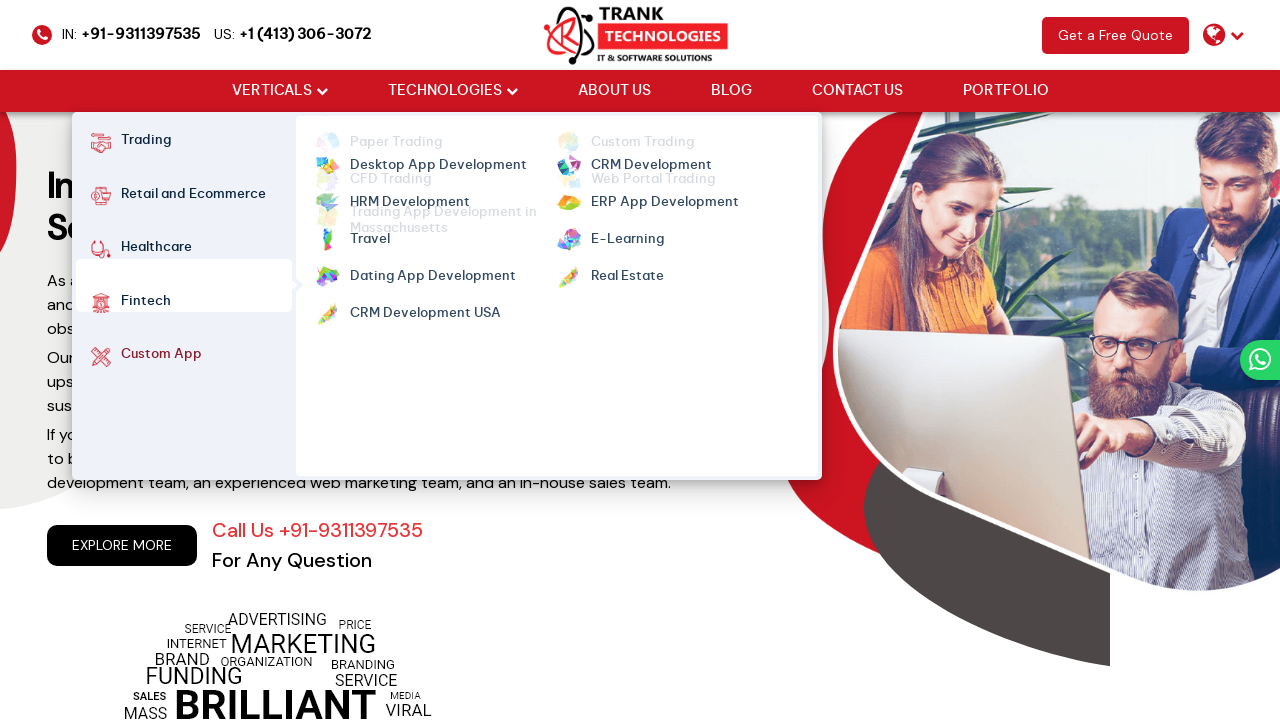

Hovered over Dating App Development link at (432, 267) on xpath=//ul[@class='cm-flex cm-flex-wrap']//a[@class='mm-active'][normalize-space
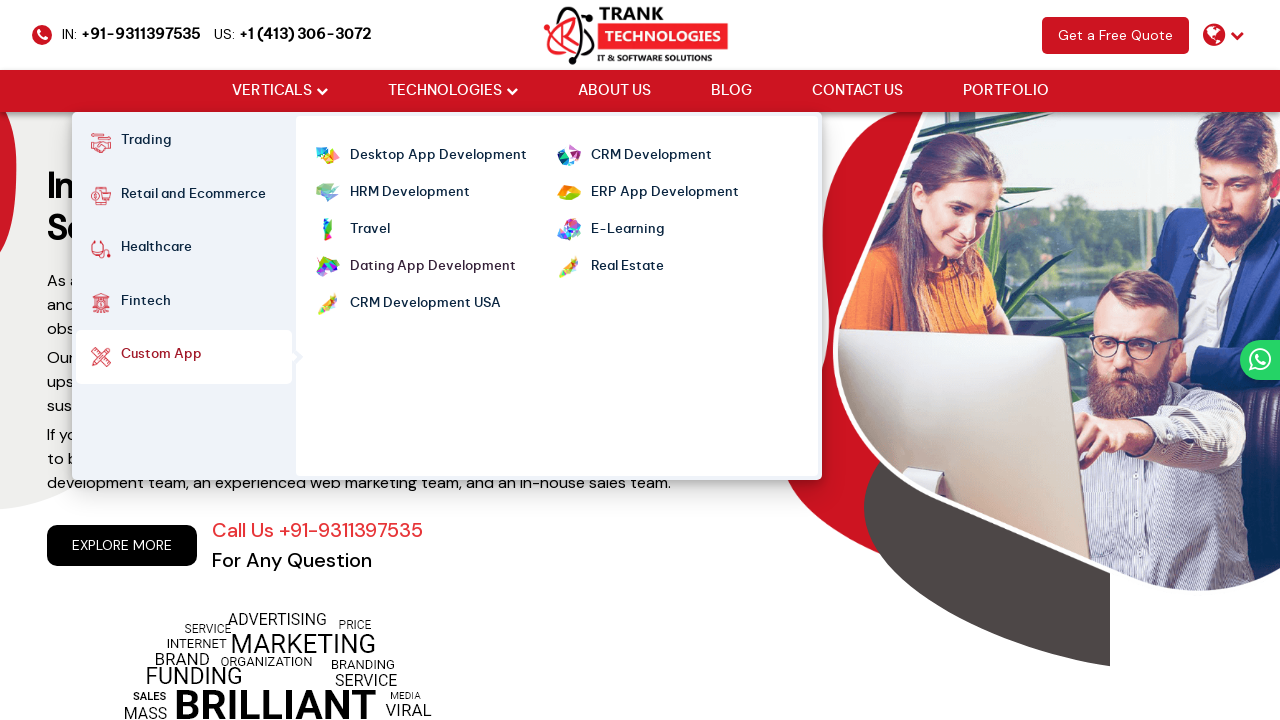

Clicked on Dating App Development link to navigate to the page at (432, 267) on xpath=//ul[@class='cm-flex cm-flex-wrap']//a[@class='mm-active'][normalize-space
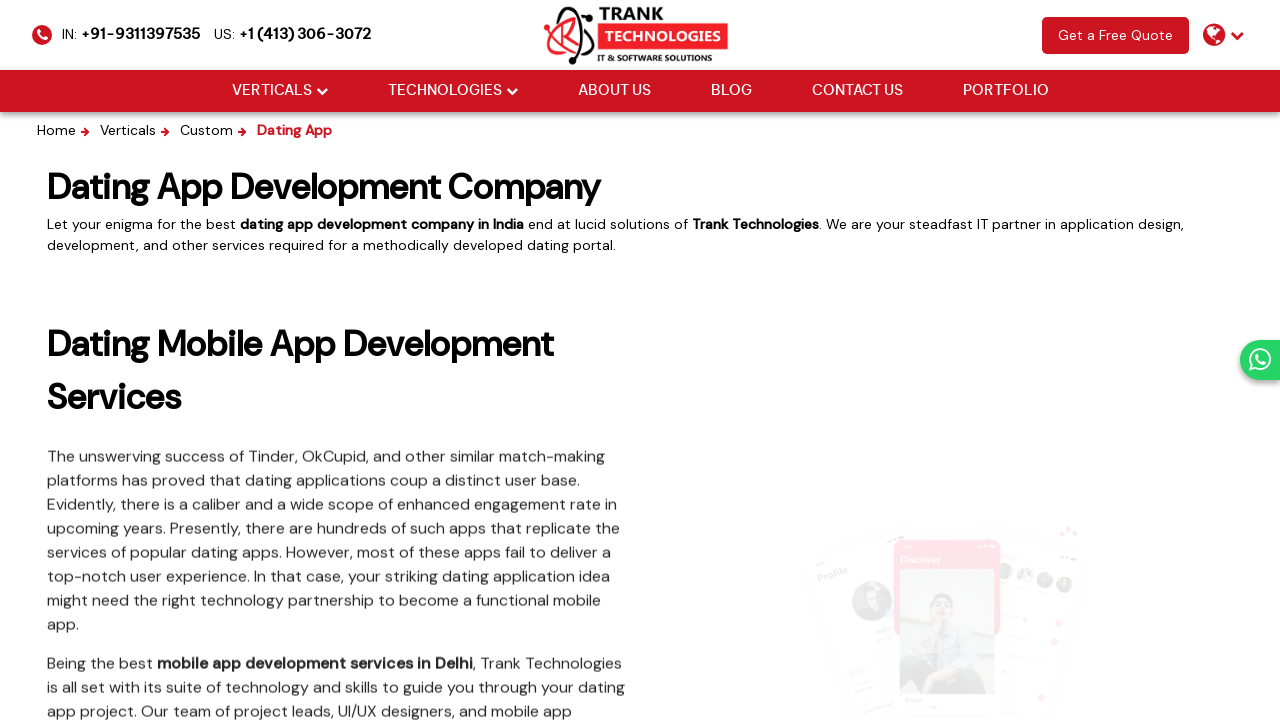

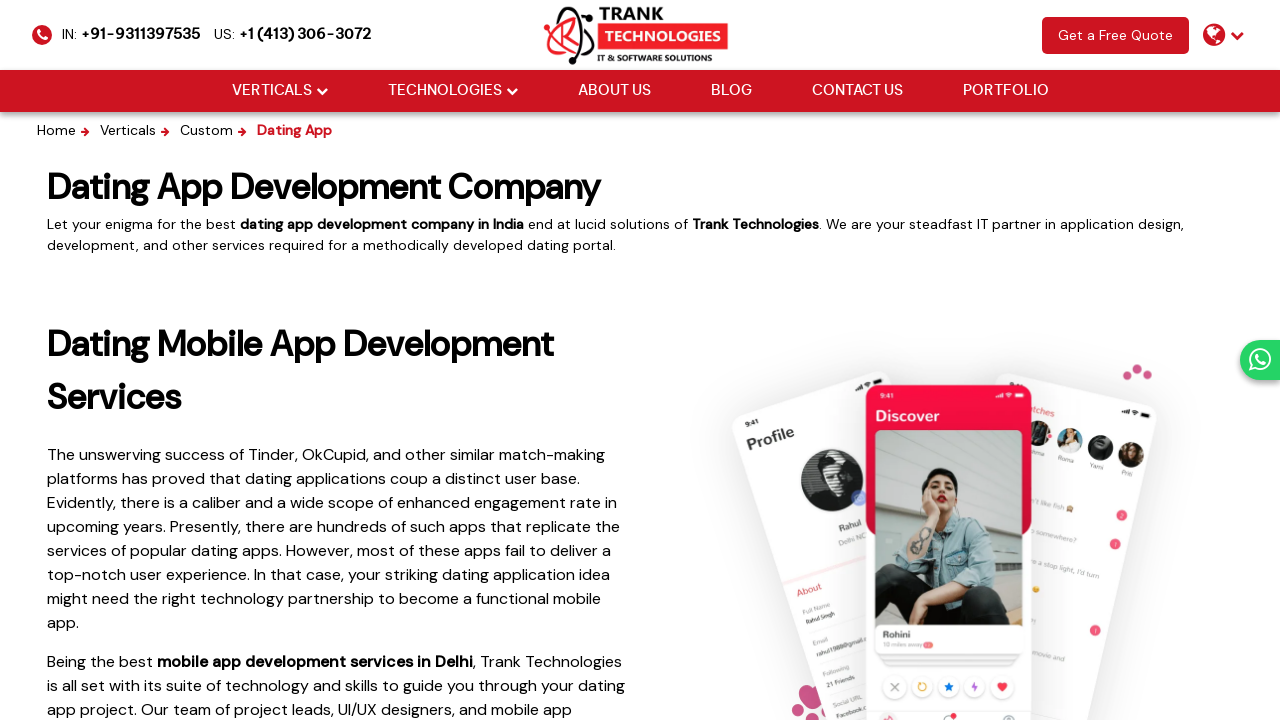